Tests click and hold functionality to select multiple consecutive elements from a list

Starting URL: https://automationfc.github.io/jquery-selectable/

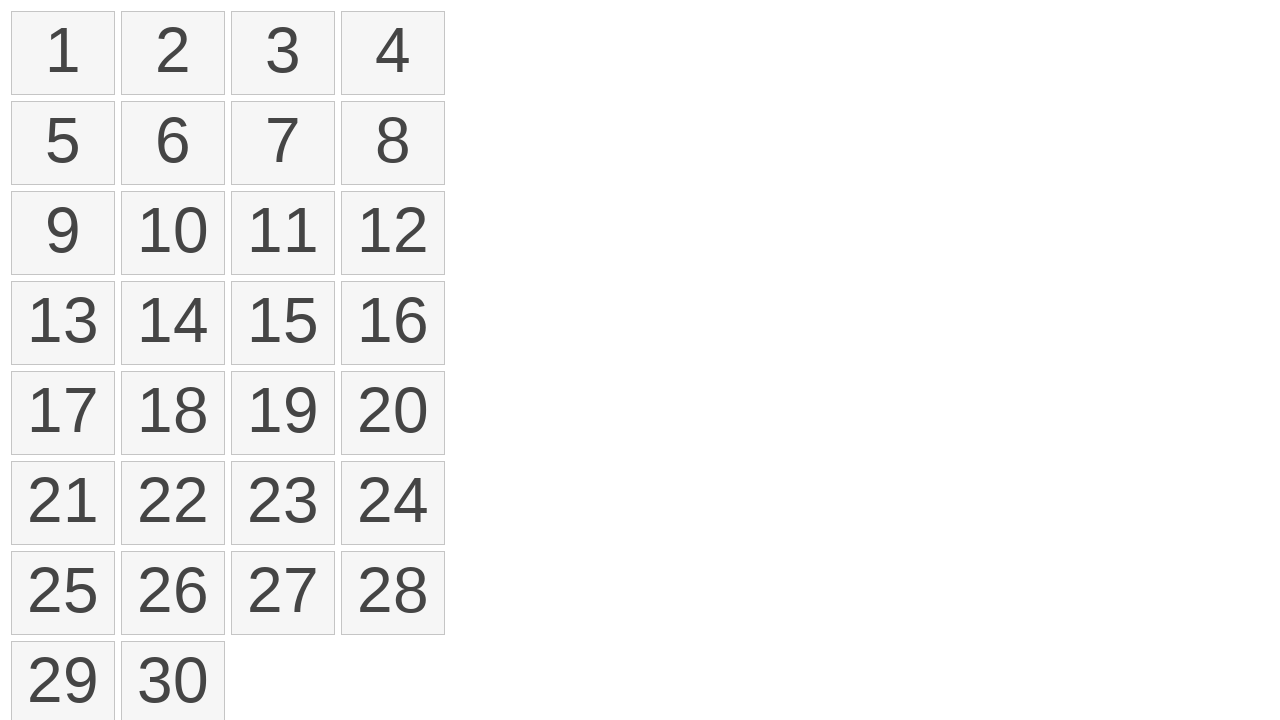

Located all selectable list items from the jQuery selectable list
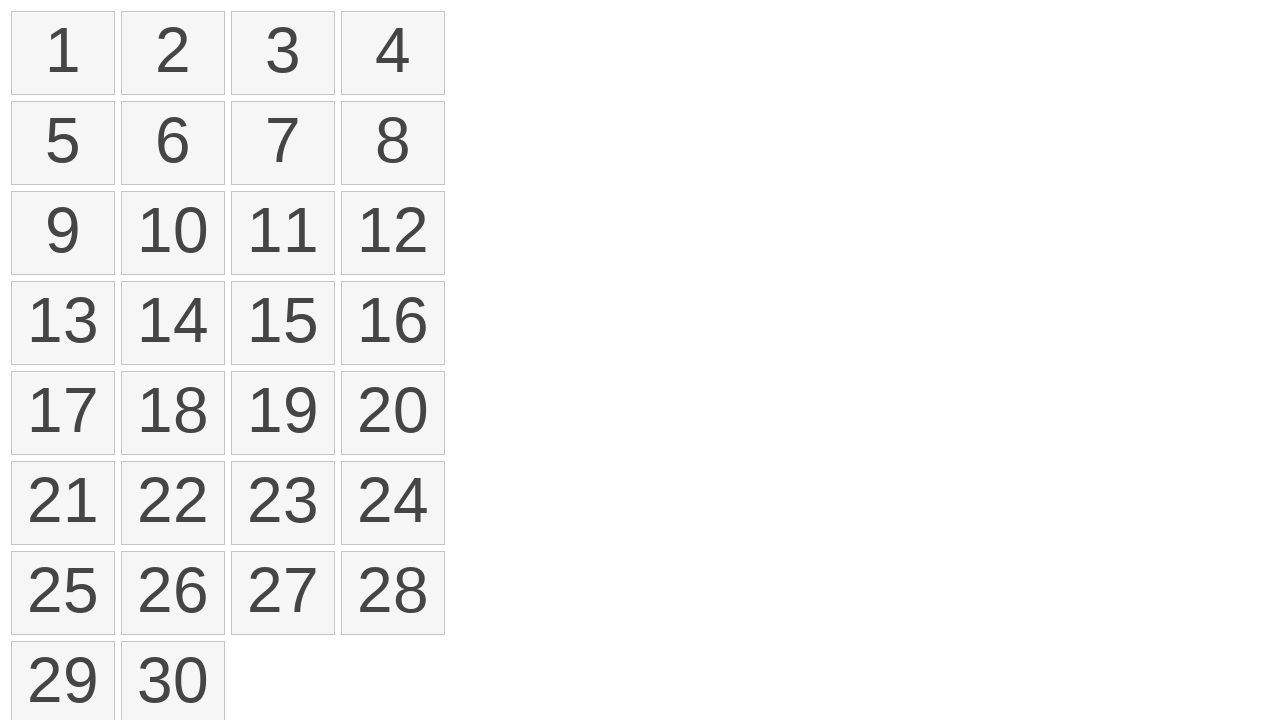

Moved mouse to the first item in the selectable list at (16, 16)
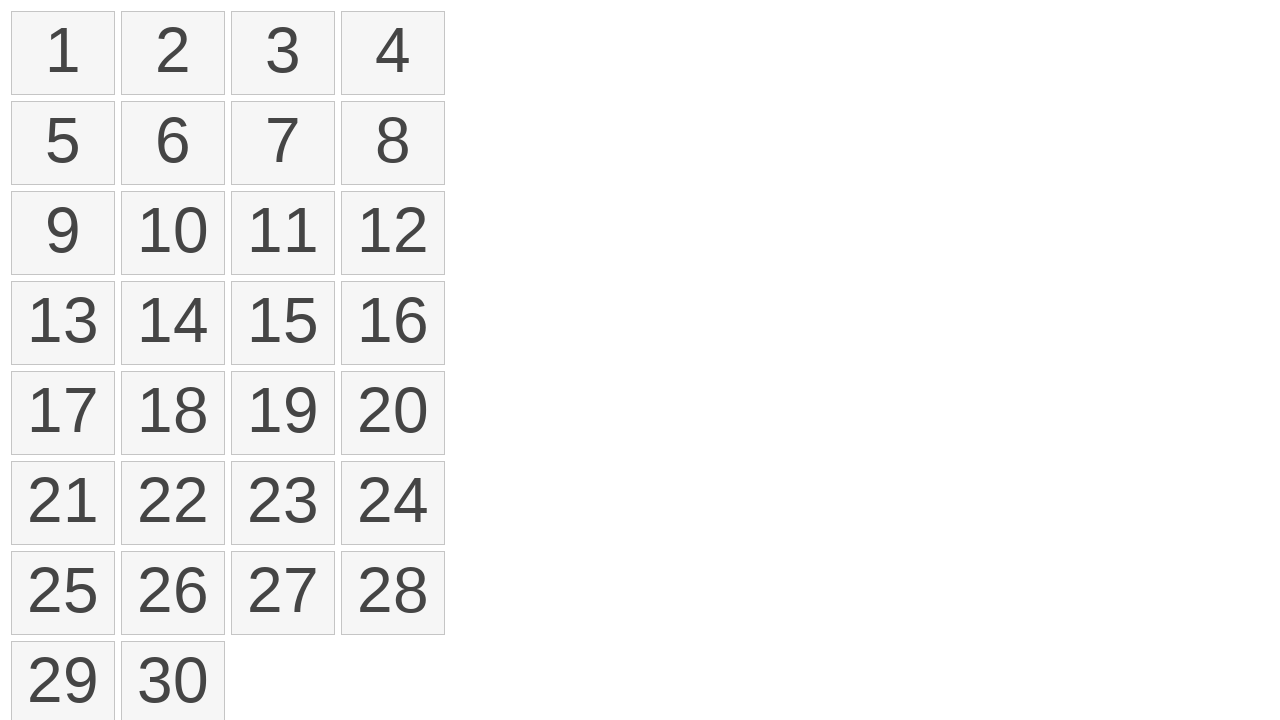

Pressed mouse button down on first item to start selection at (16, 16)
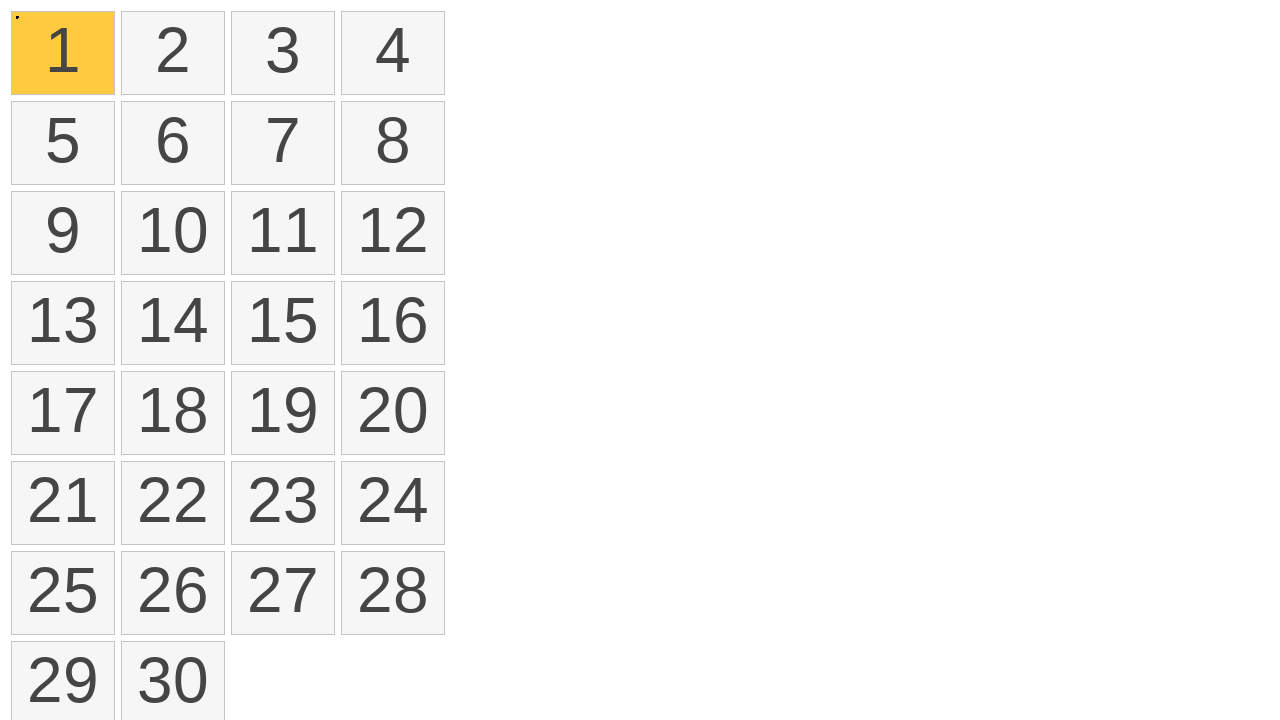

Dragged mouse to the 11th item while holding button down at (236, 196)
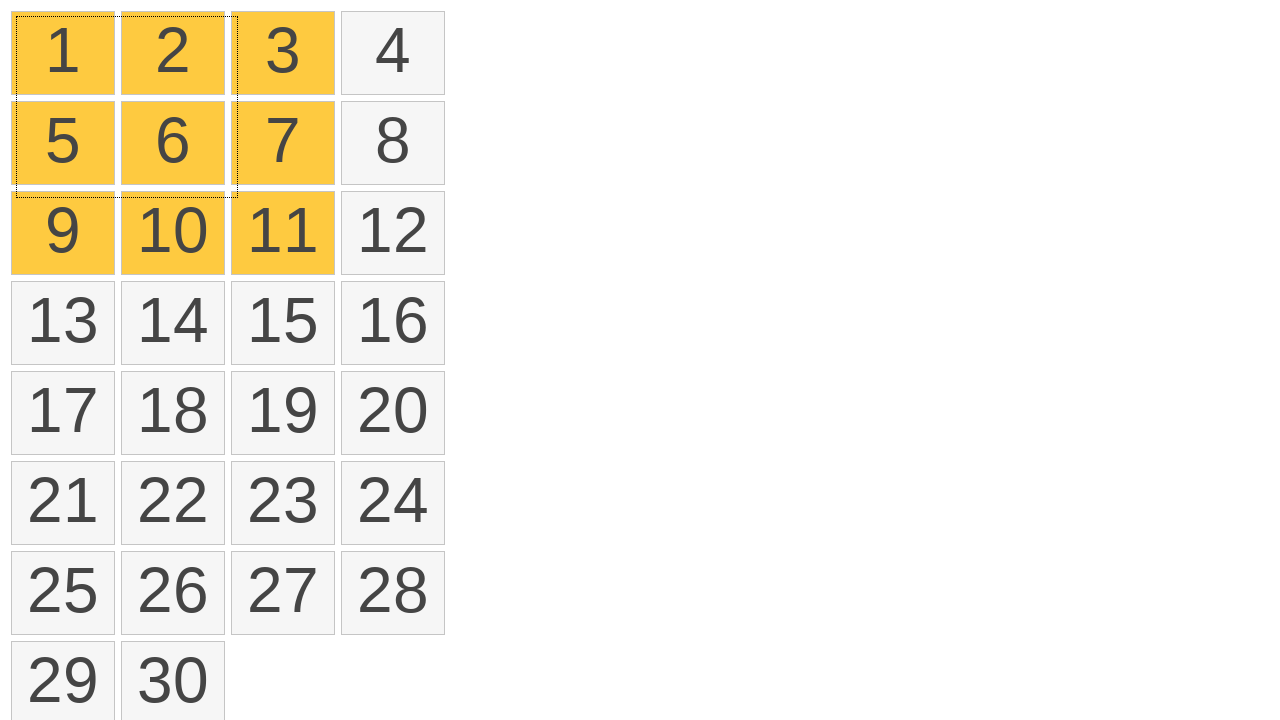

Released mouse button to complete the click and hold selection at (236, 196)
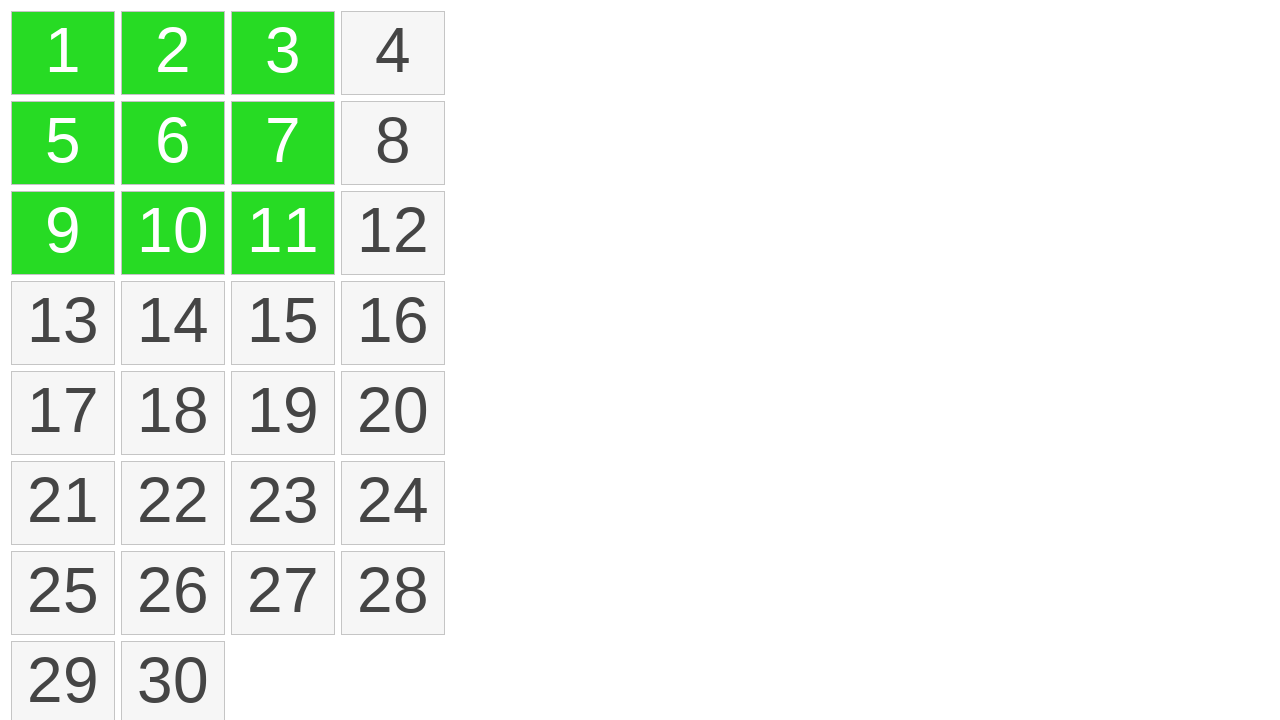

Located all selected items with ui-selected class
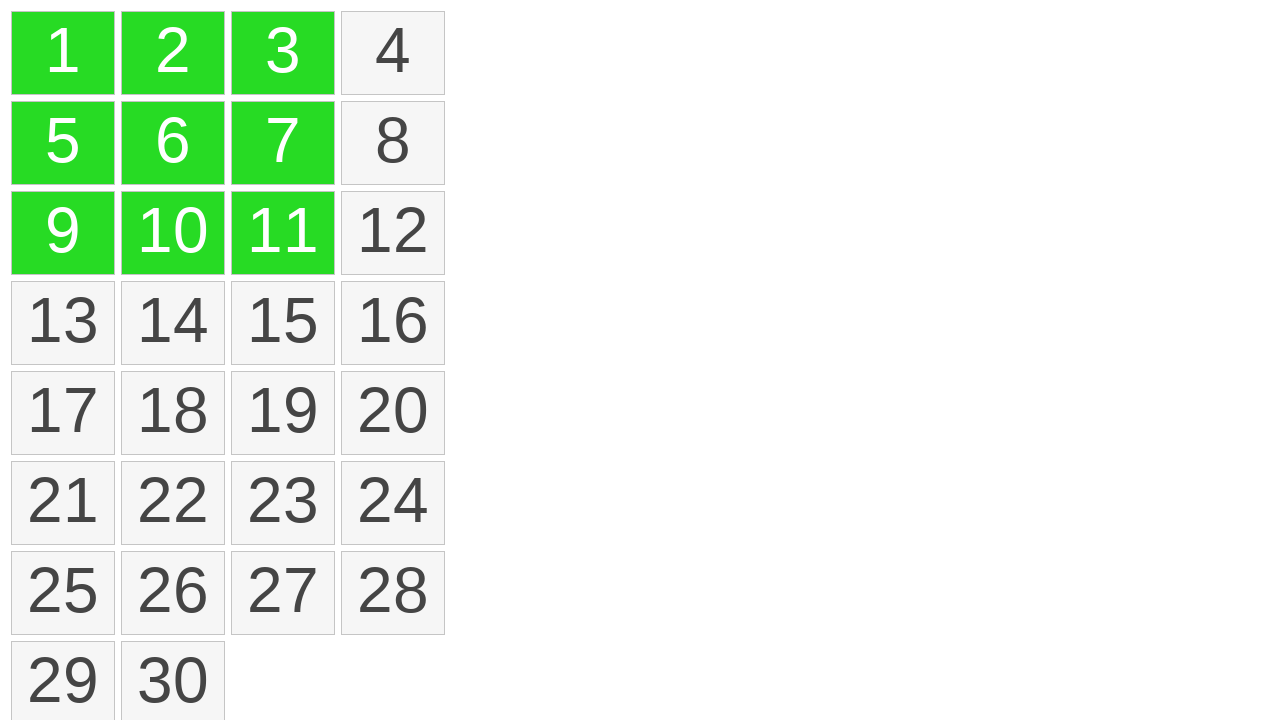

Verified that exactly 9 consecutive items were selected
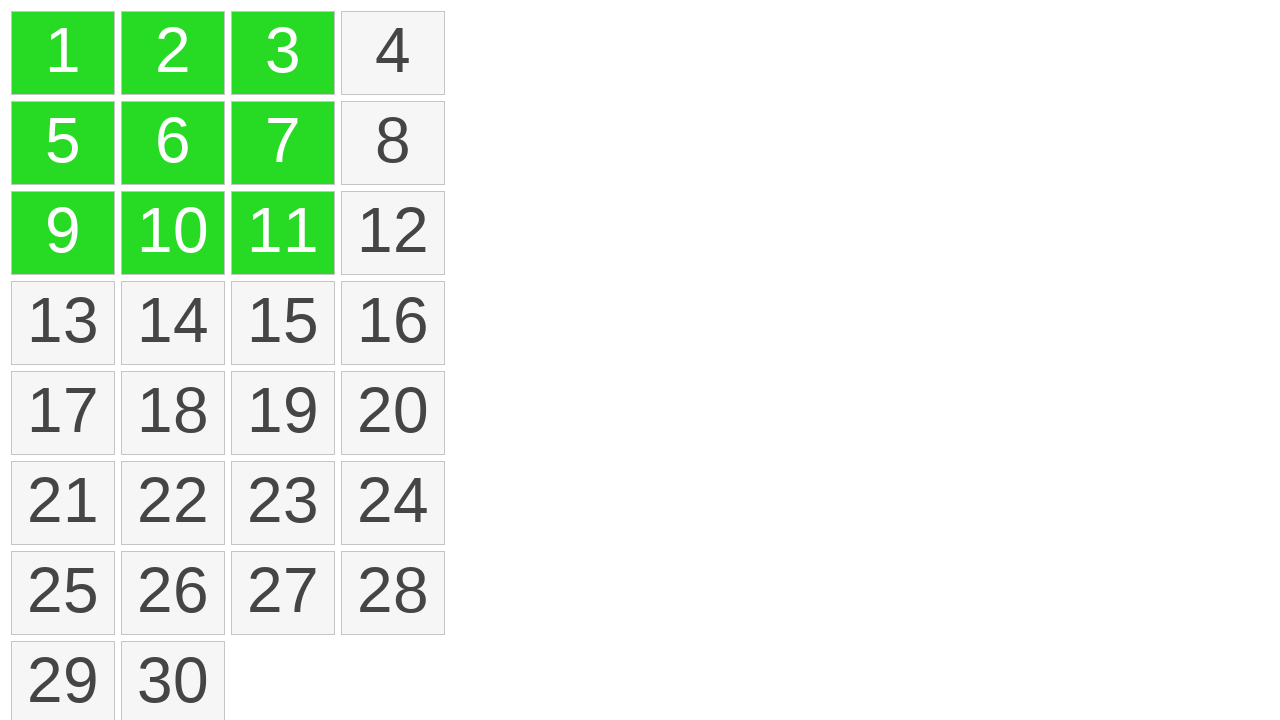

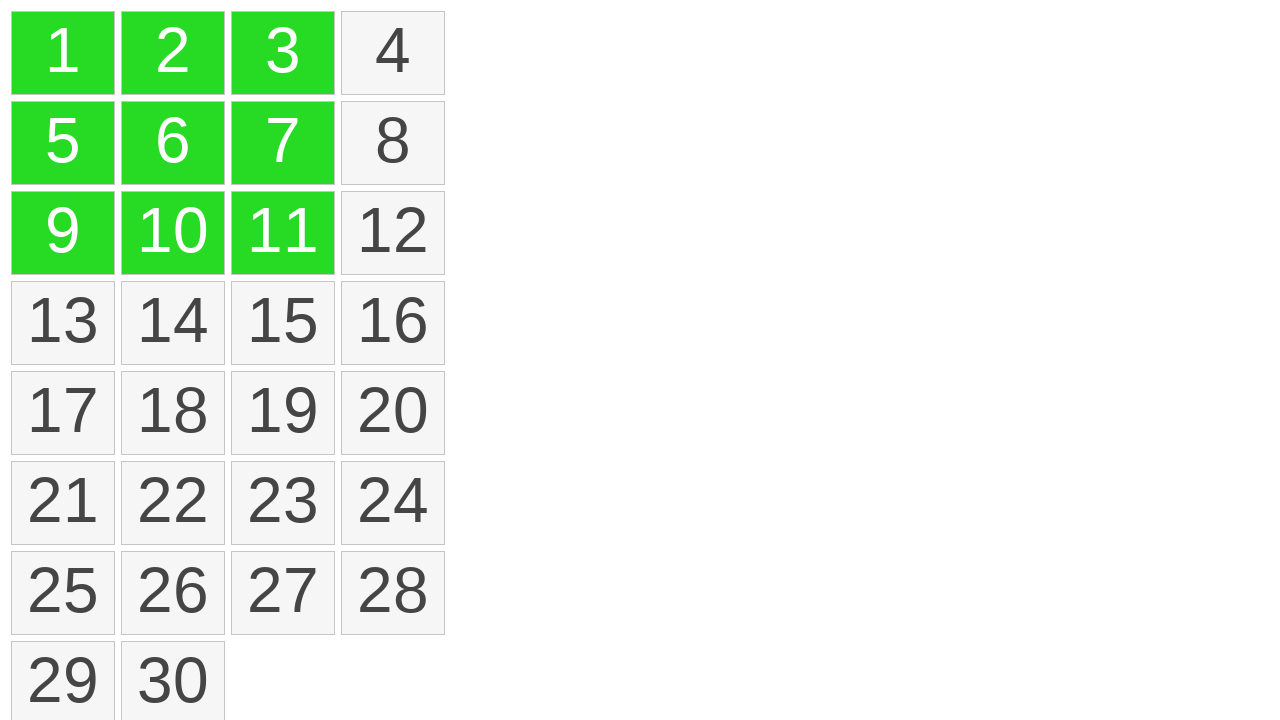